Tests e-commerce functionality by browsing to a phone product, adding it to cart, and completing a purchase with form details

Starting URL: https://demoblaze.com/index.html

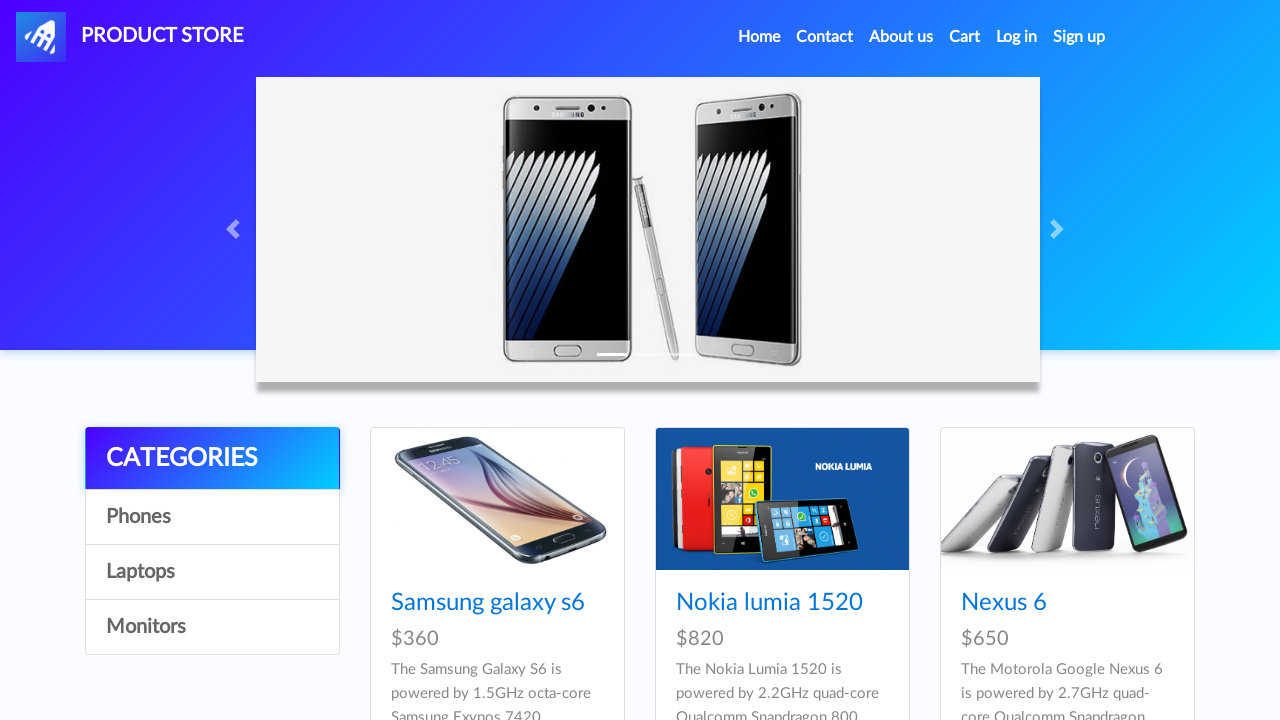

Clicked on Phones category at (212, 517) on (//a[normalize-space()='Phones'])[1]
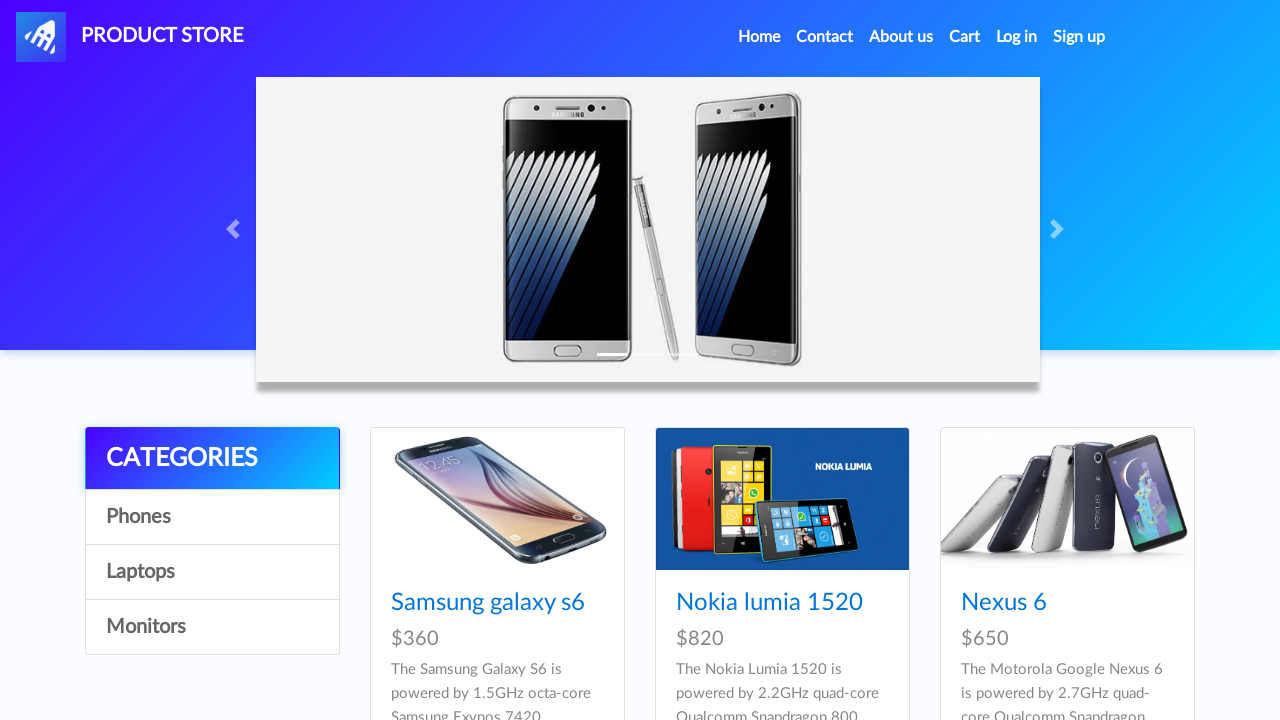

Galaxy phone product link loaded
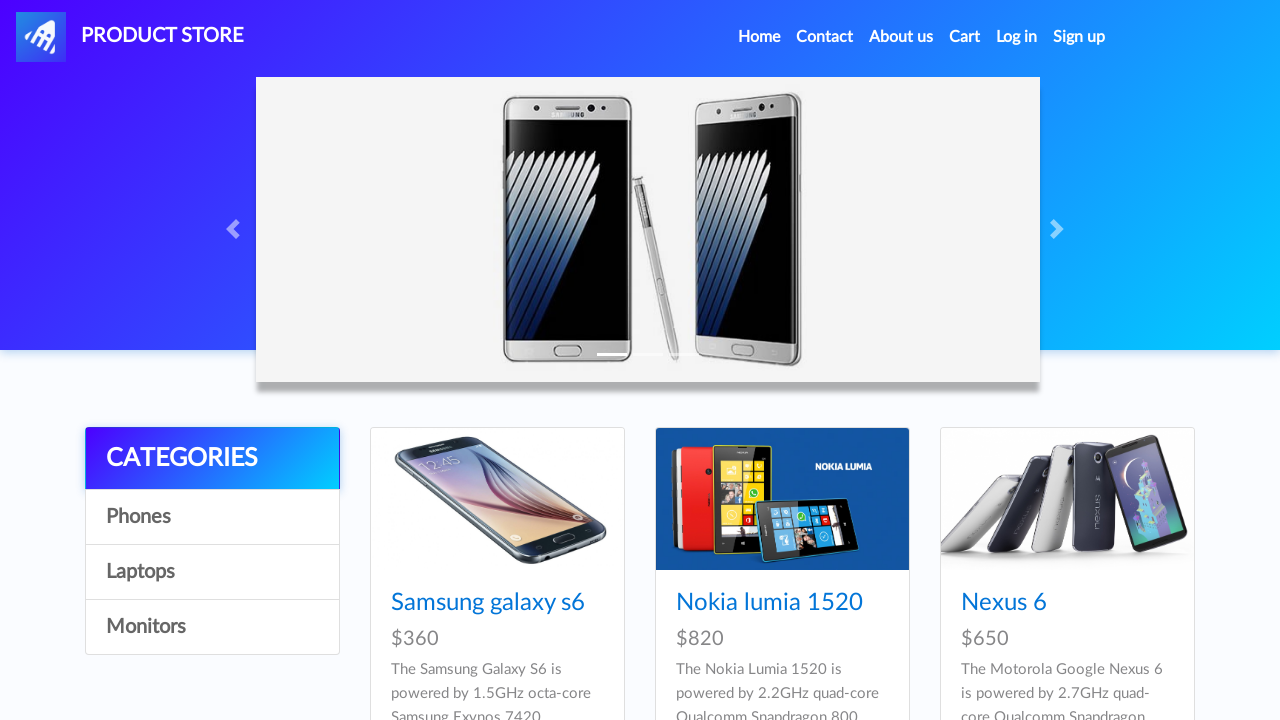

Clicked on Galaxy phone product at (497, 499) on xpath=//a[@href='prod.html?idp_=1']
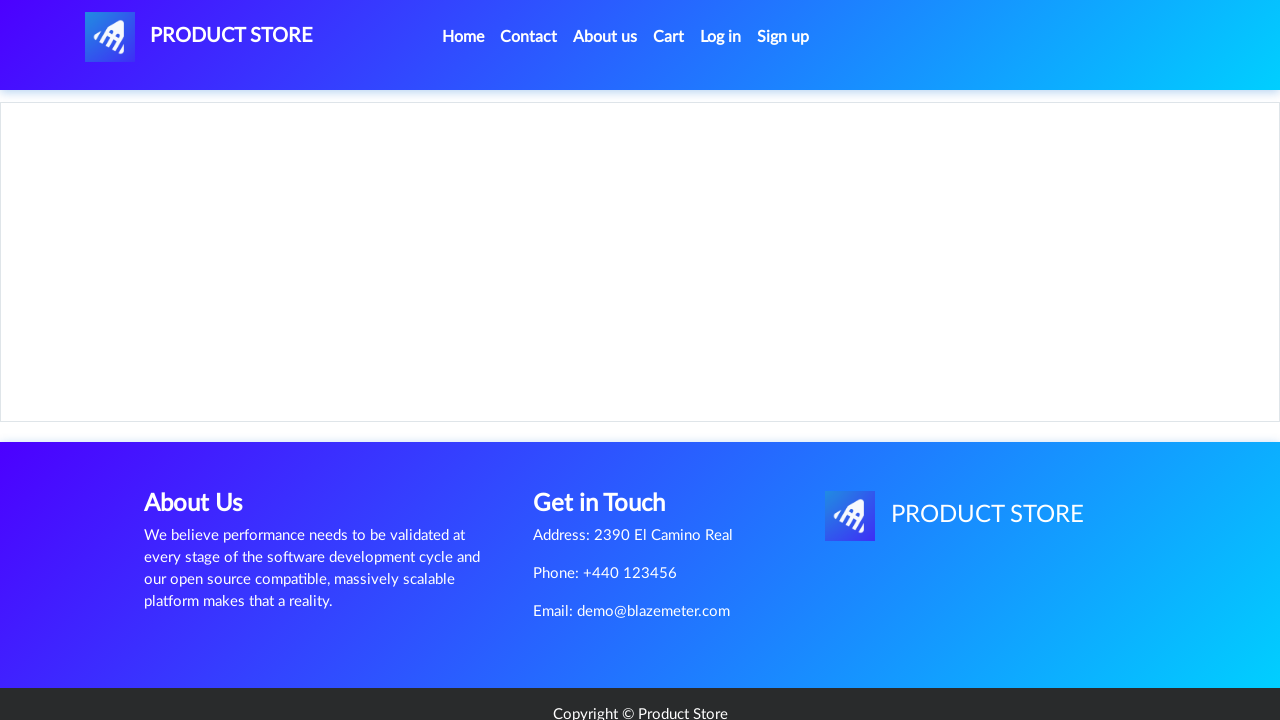

Clicked Add to cart button at (610, 440) on xpath=//a[@class='btn btn-success btn-lg']
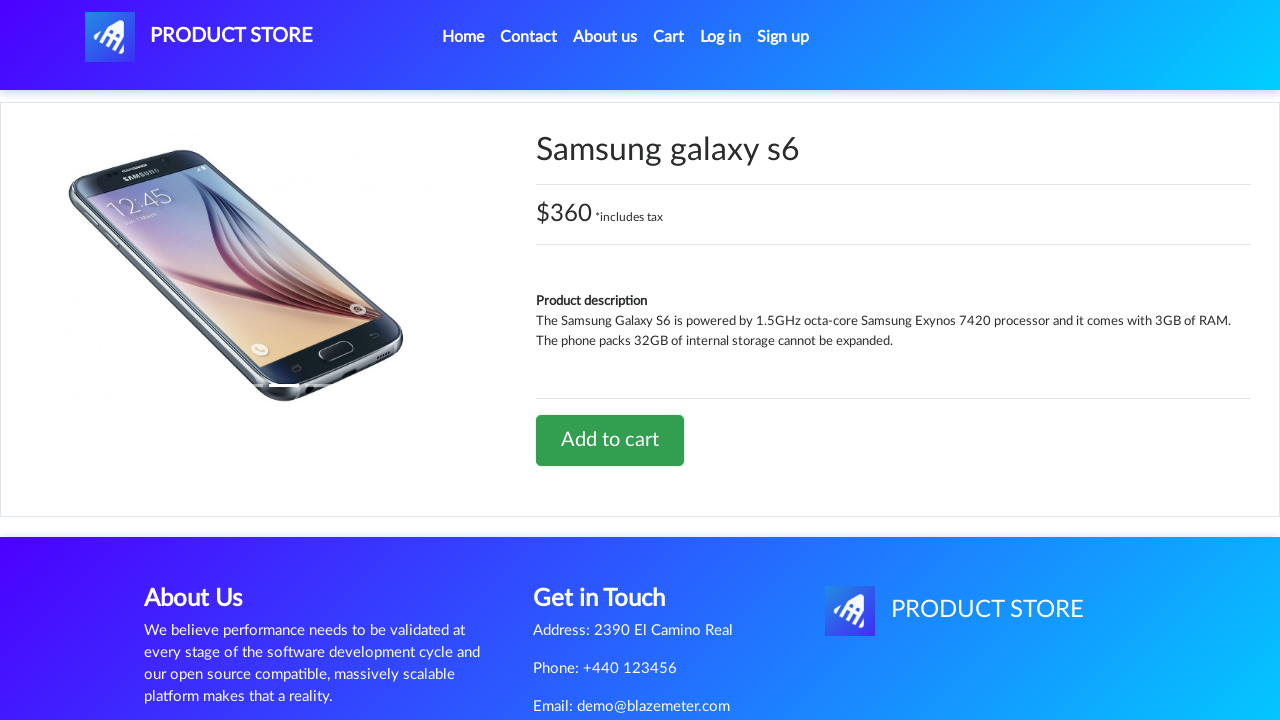

Waited for alert dialog to appear
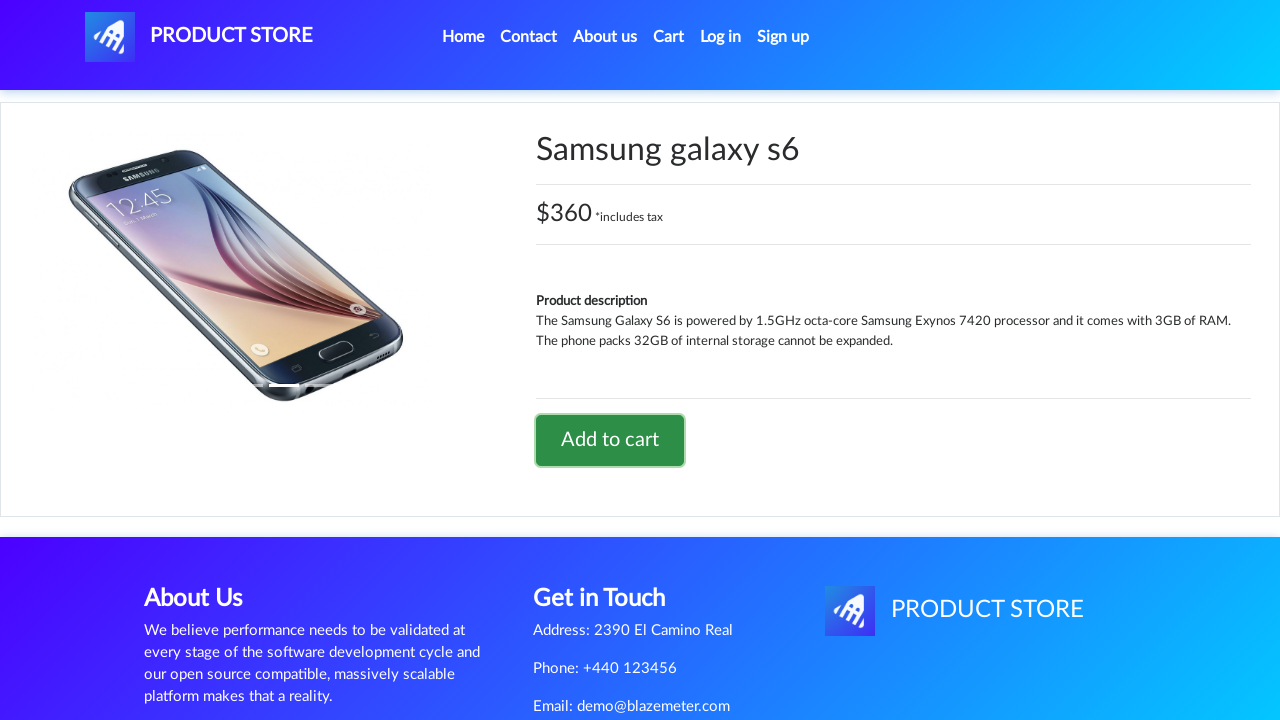

Accepted alert dialog confirming item added to cart
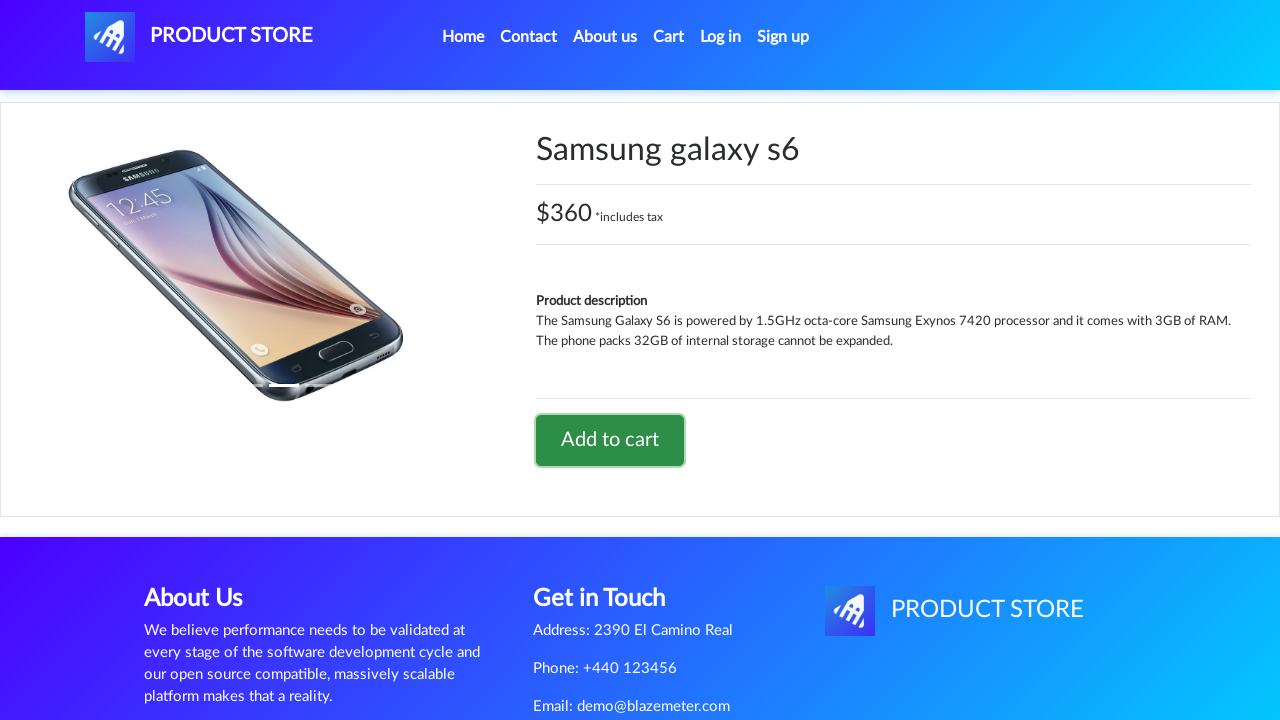

Clicked on Cart link to view shopping cart at (669, 37) on xpath=//a[@class='nav-link'][@id='cartur']
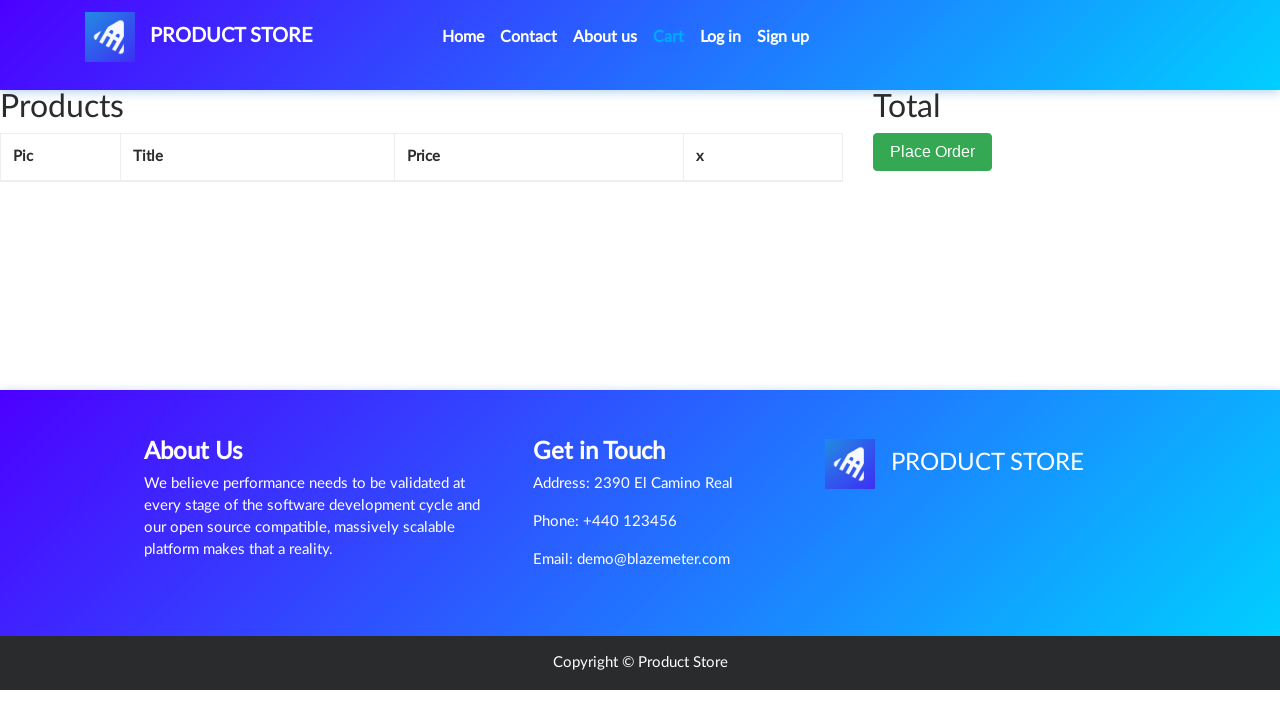

Clicked Place Order button at (933, 152) on .btn-success
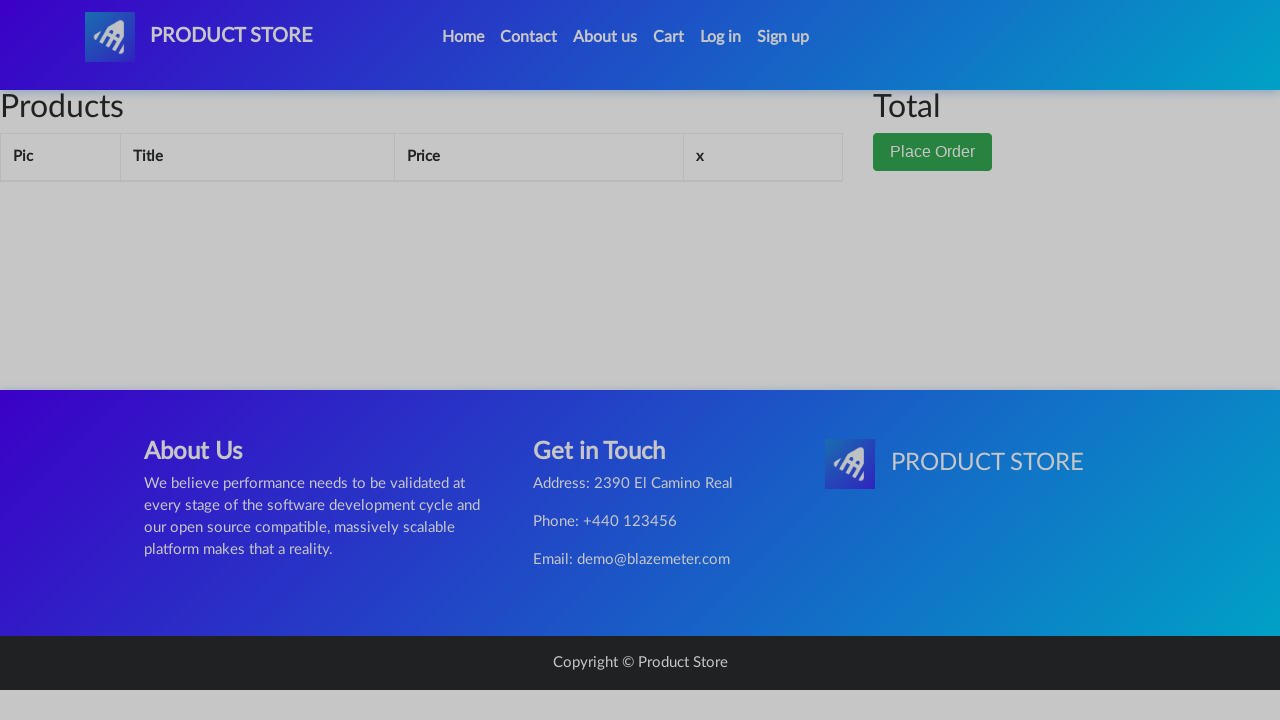

Filled in customer name: John Smith on #name
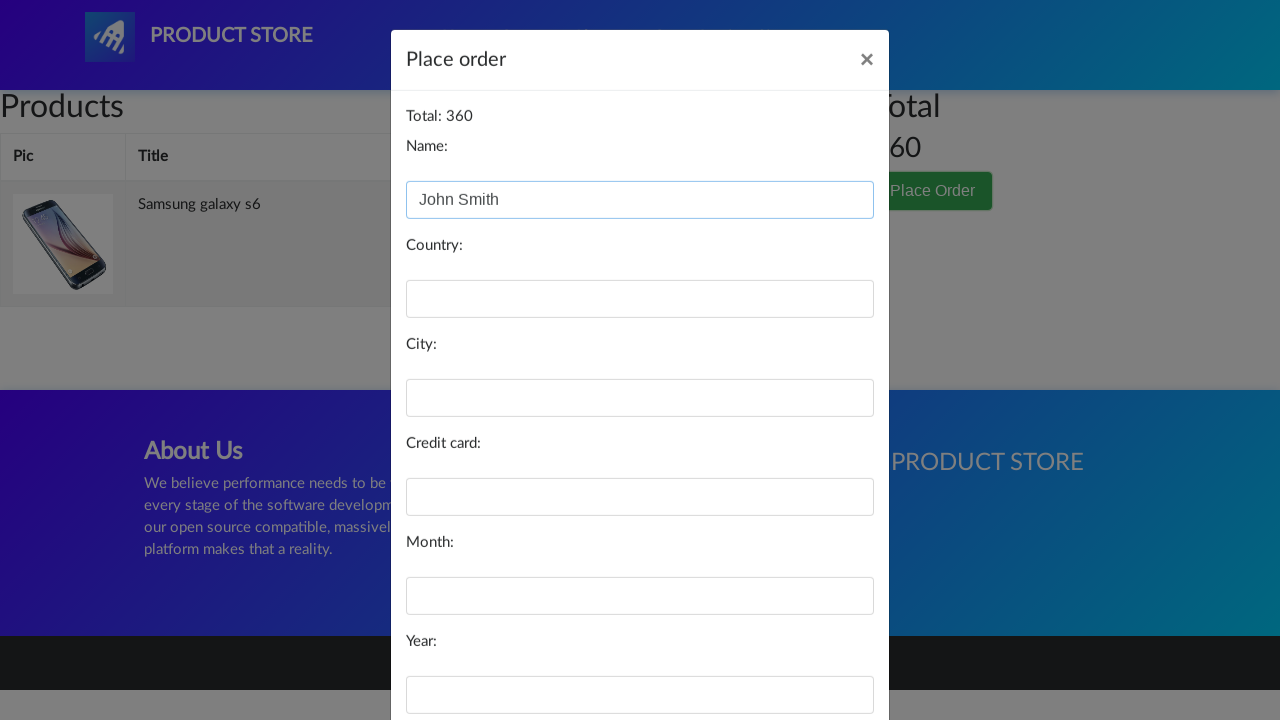

Filled in country: United States on #country
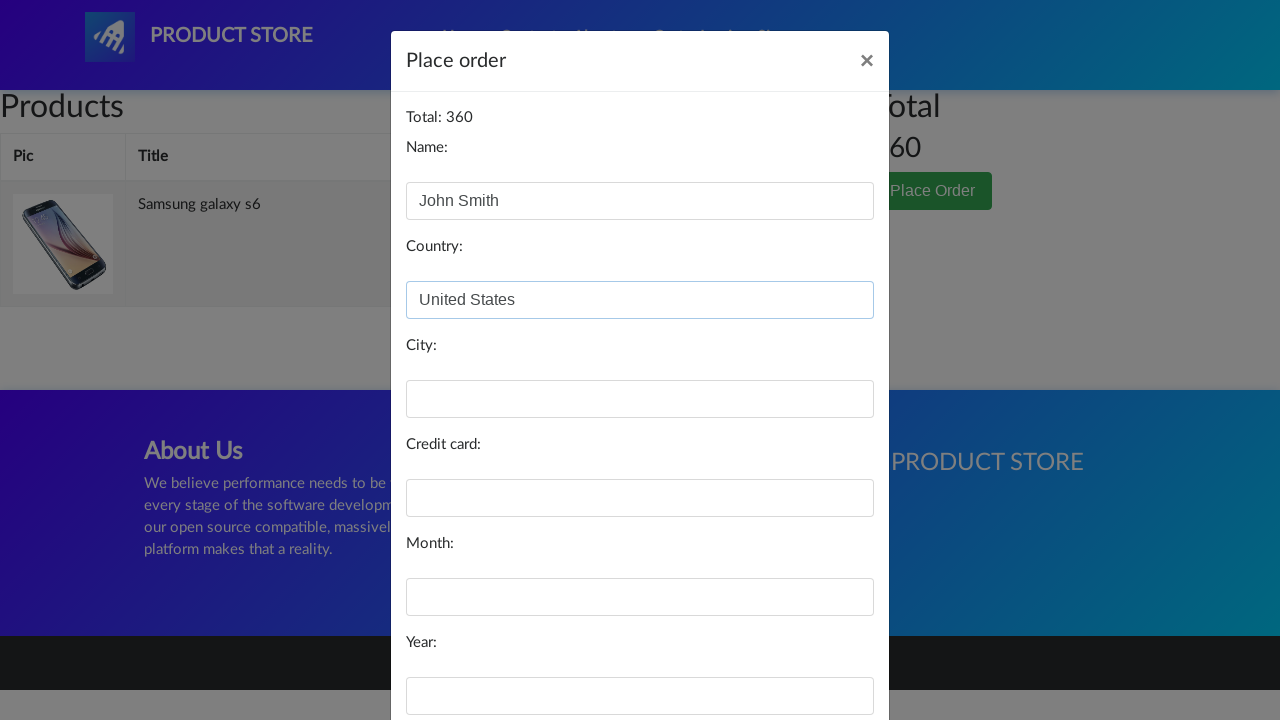

Filled in city: New York on #city
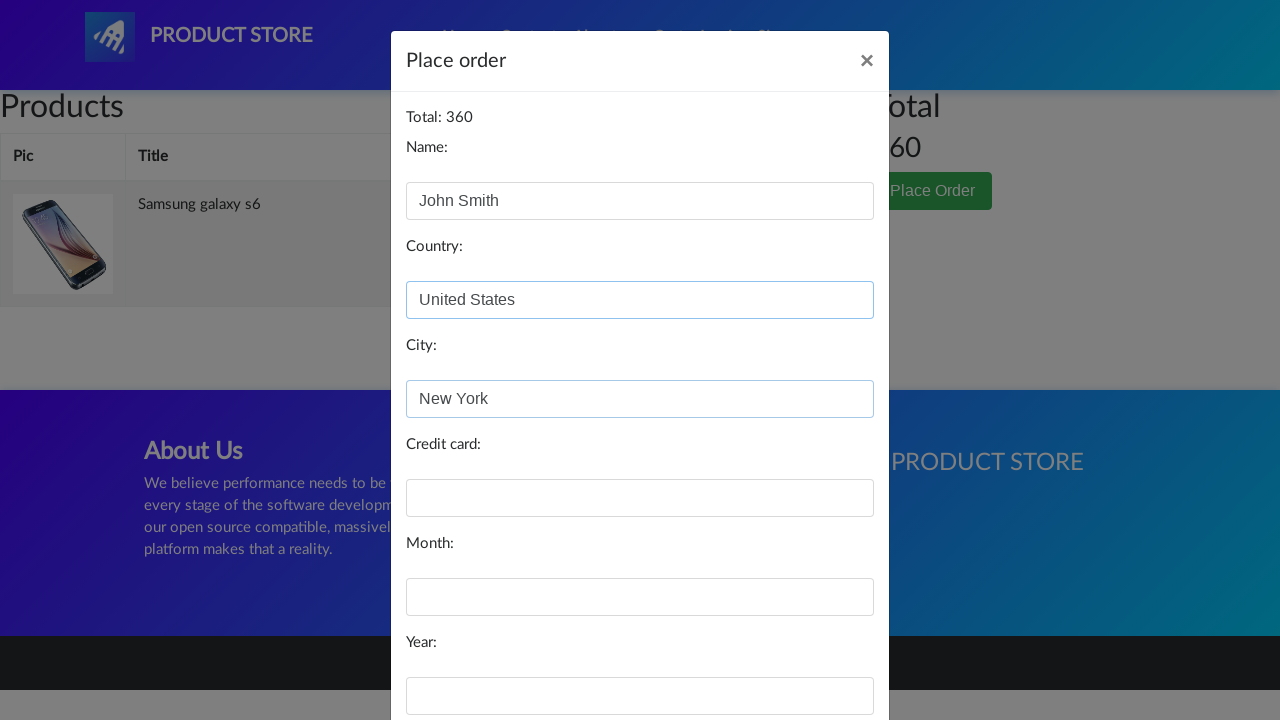

Filled in credit card number on #card
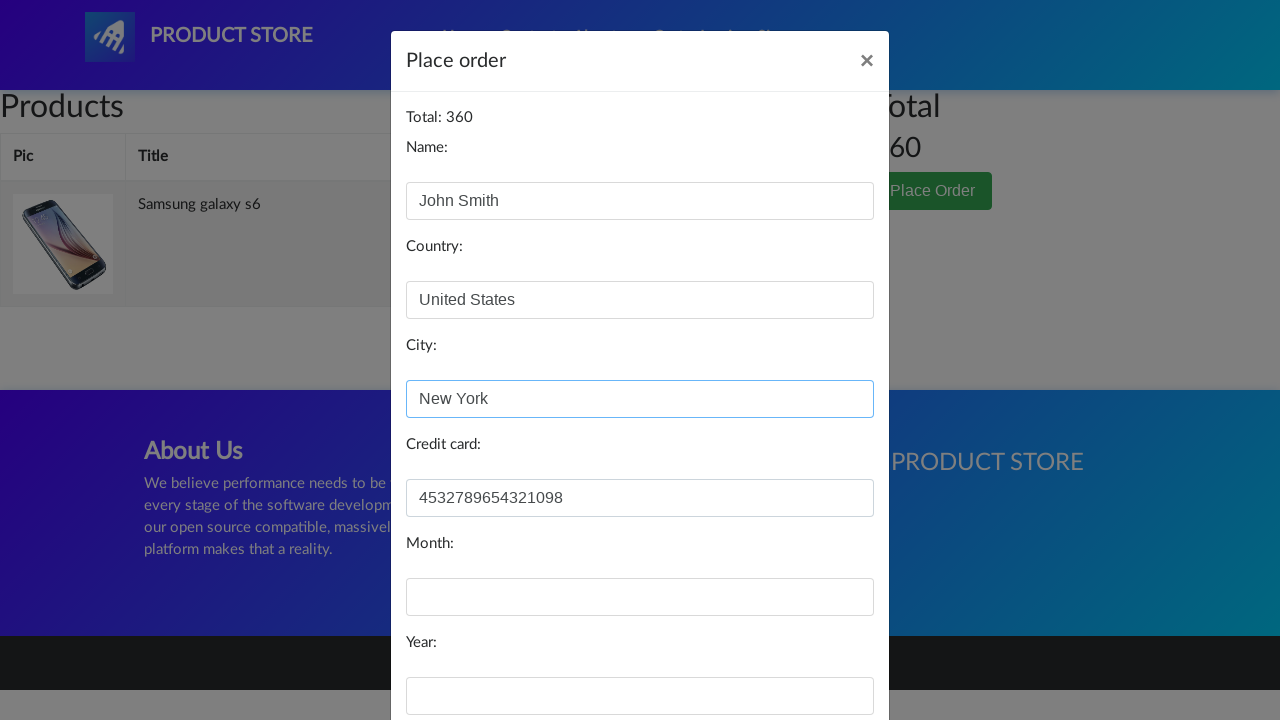

Filled in card expiration month: December on #month
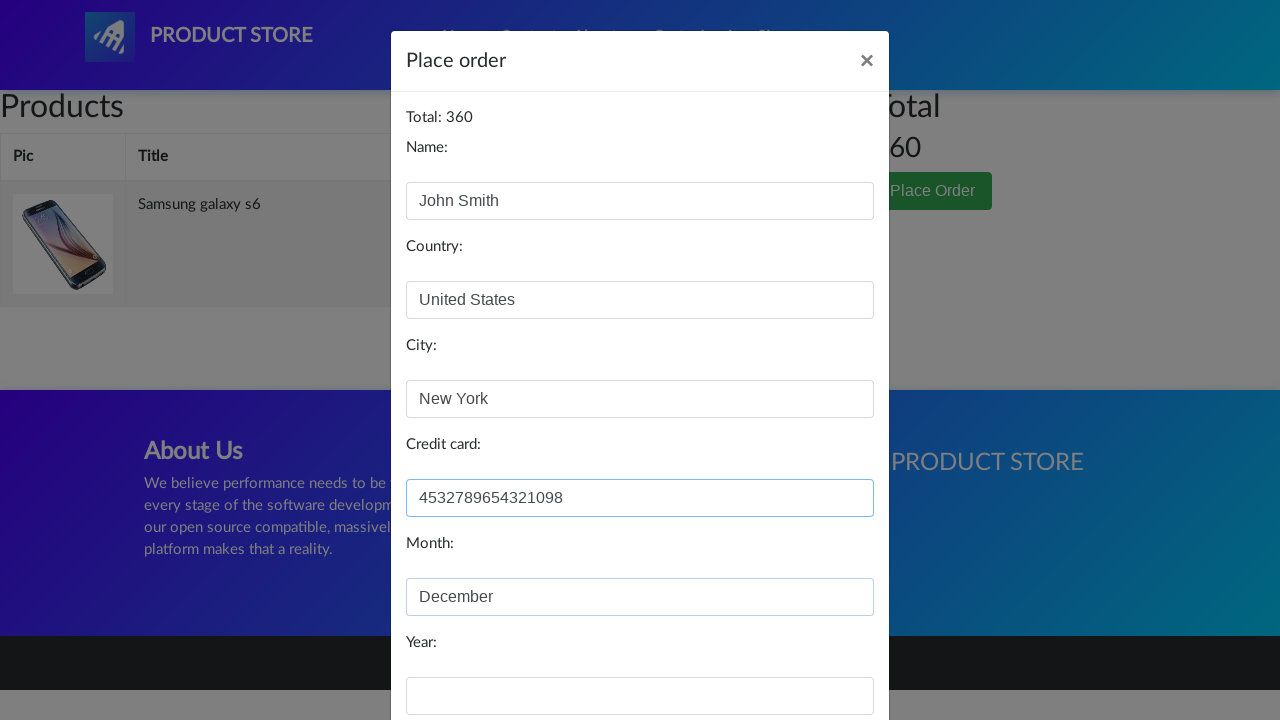

Filled in card expiration year: 2025 on #year
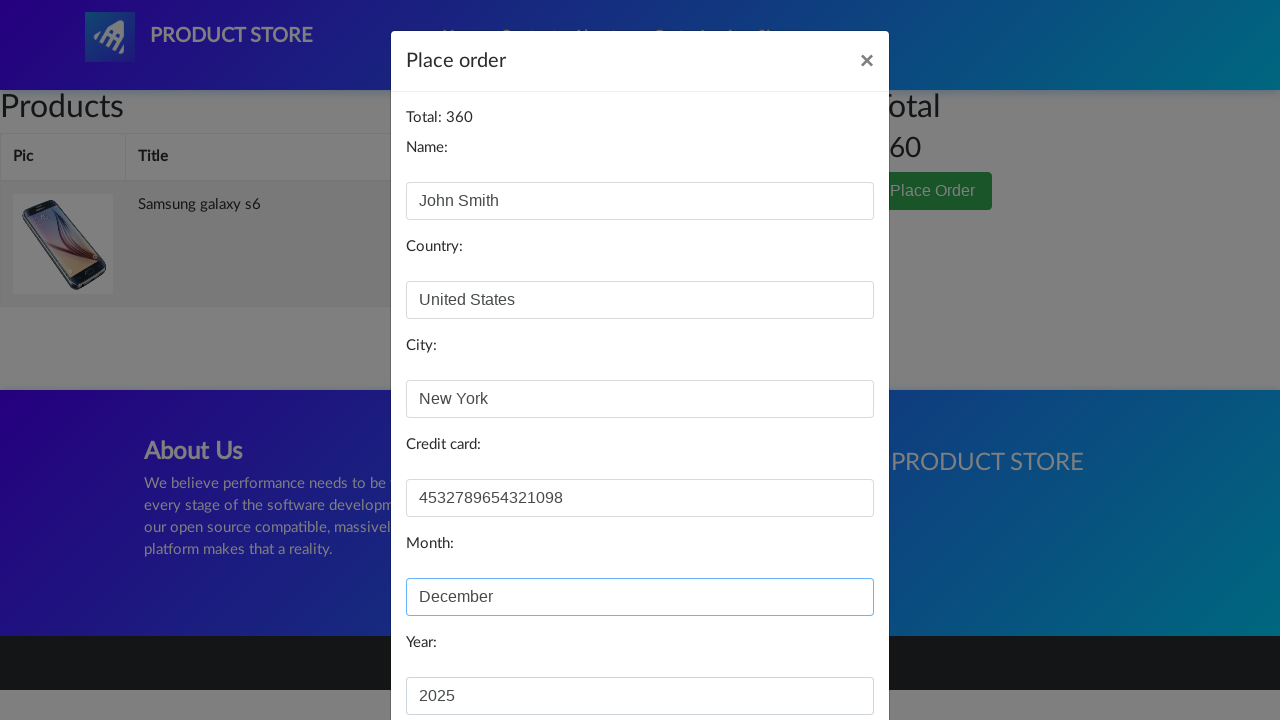

Clicked Purchase button to complete order at (823, 655) on xpath=//button[text()='Purchase']
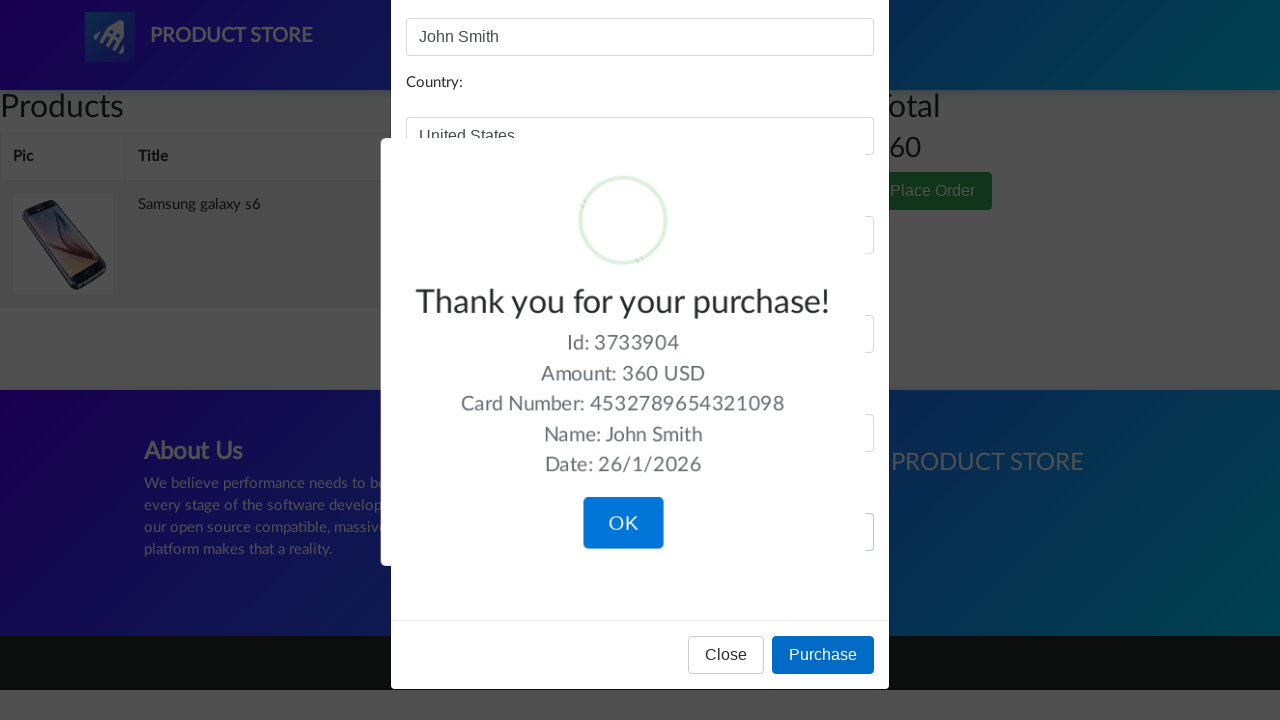

Order receipt appeared confirming purchase completion
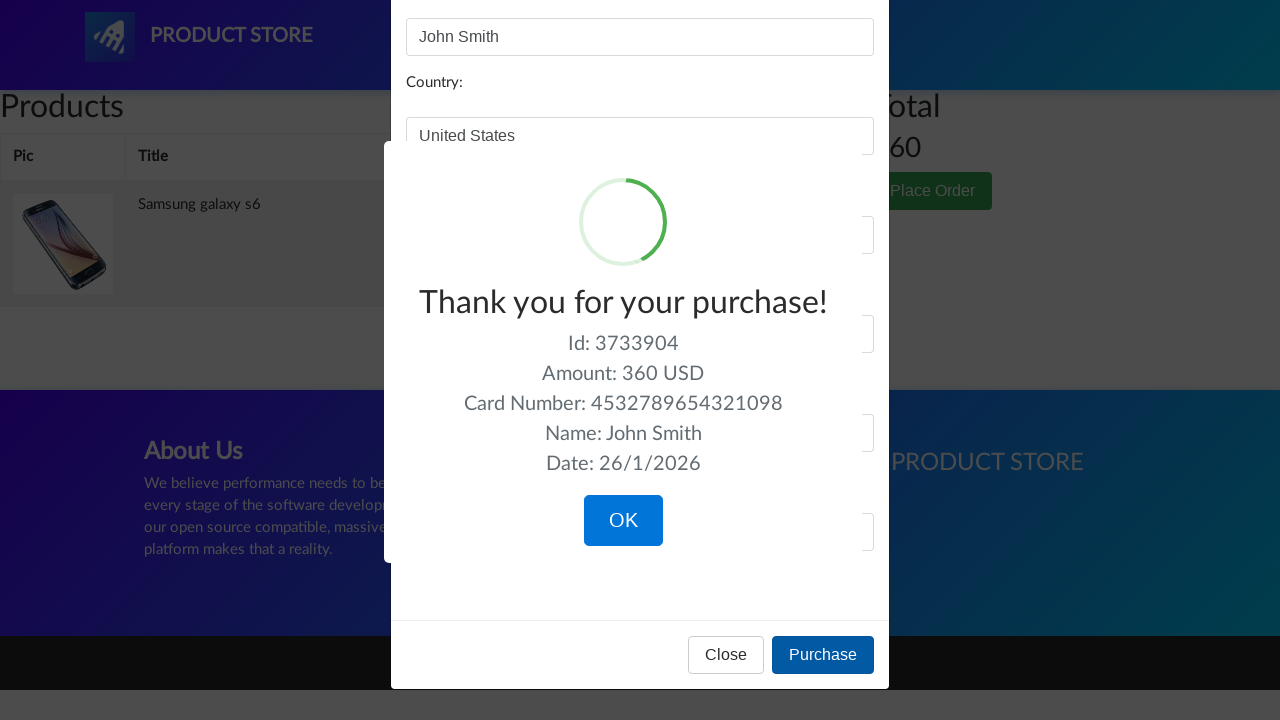

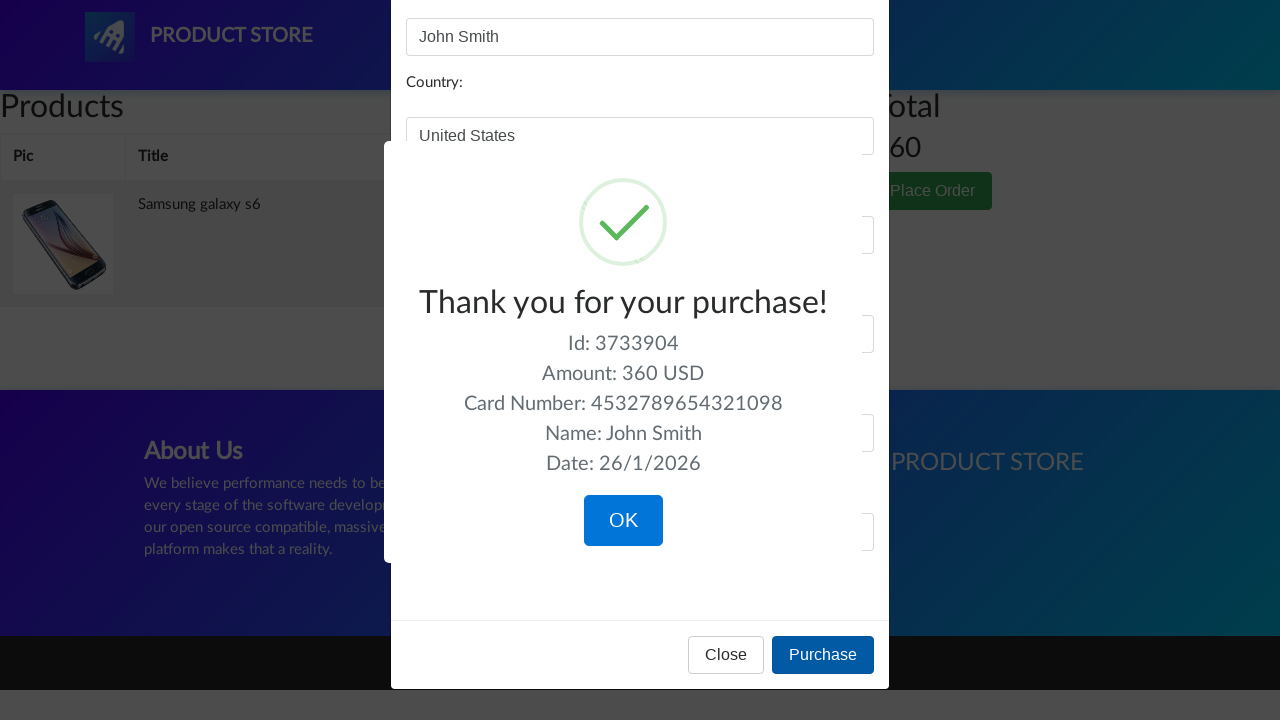